Tests element interaction on leafground.com by clicking the Edit link and performing various actions (typing, double-click, context-click) on an email input field

Starting URL: http://leafground.com/

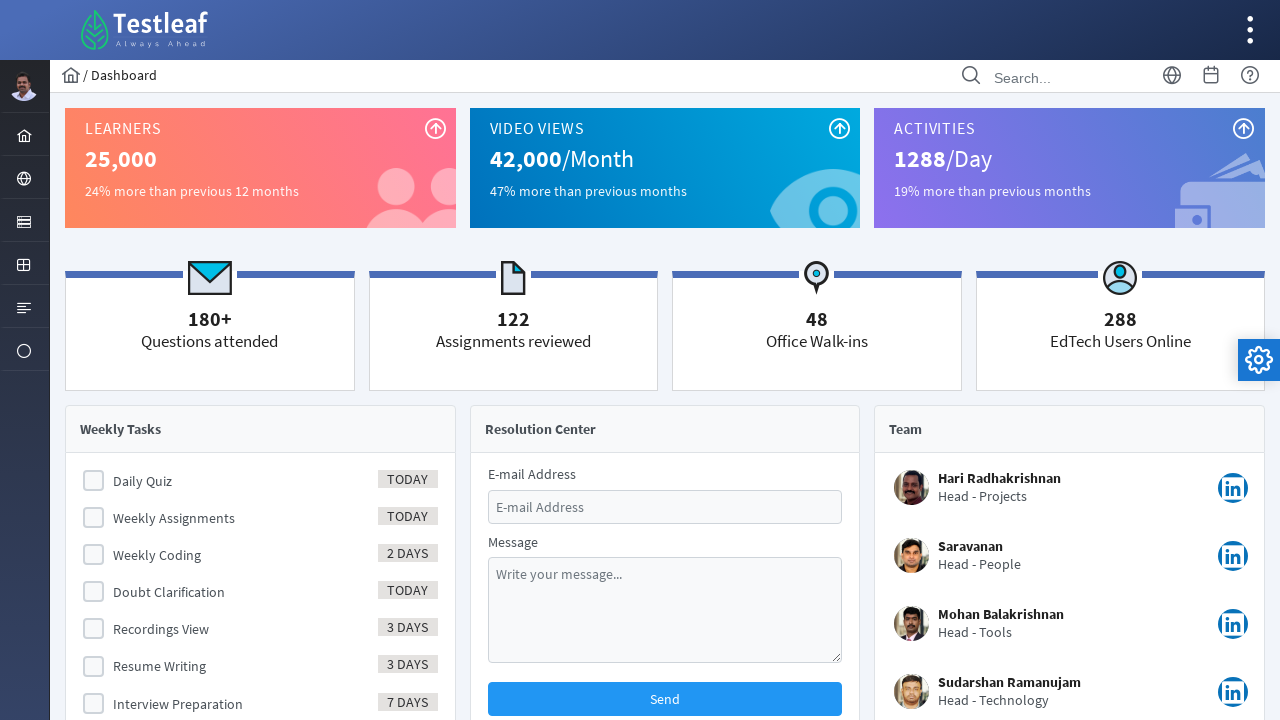

Clicked the Edit link at (968, 530) on text=Edit
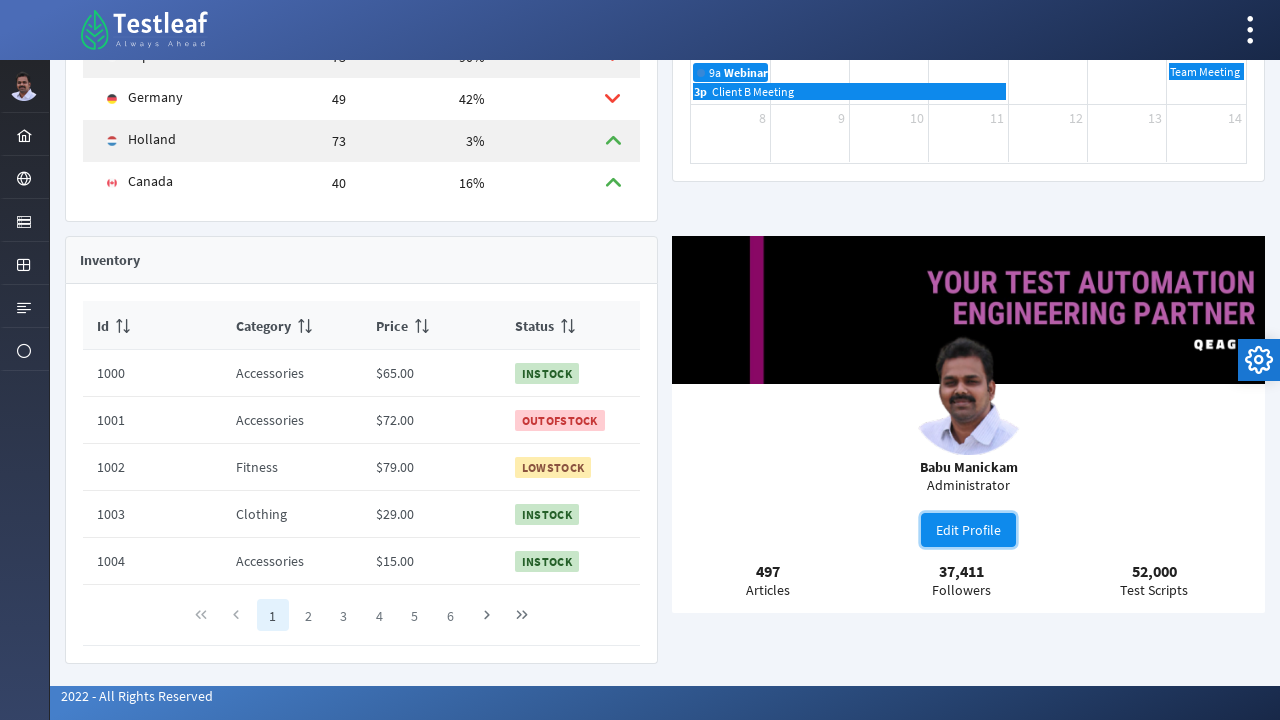

Email input field became visible
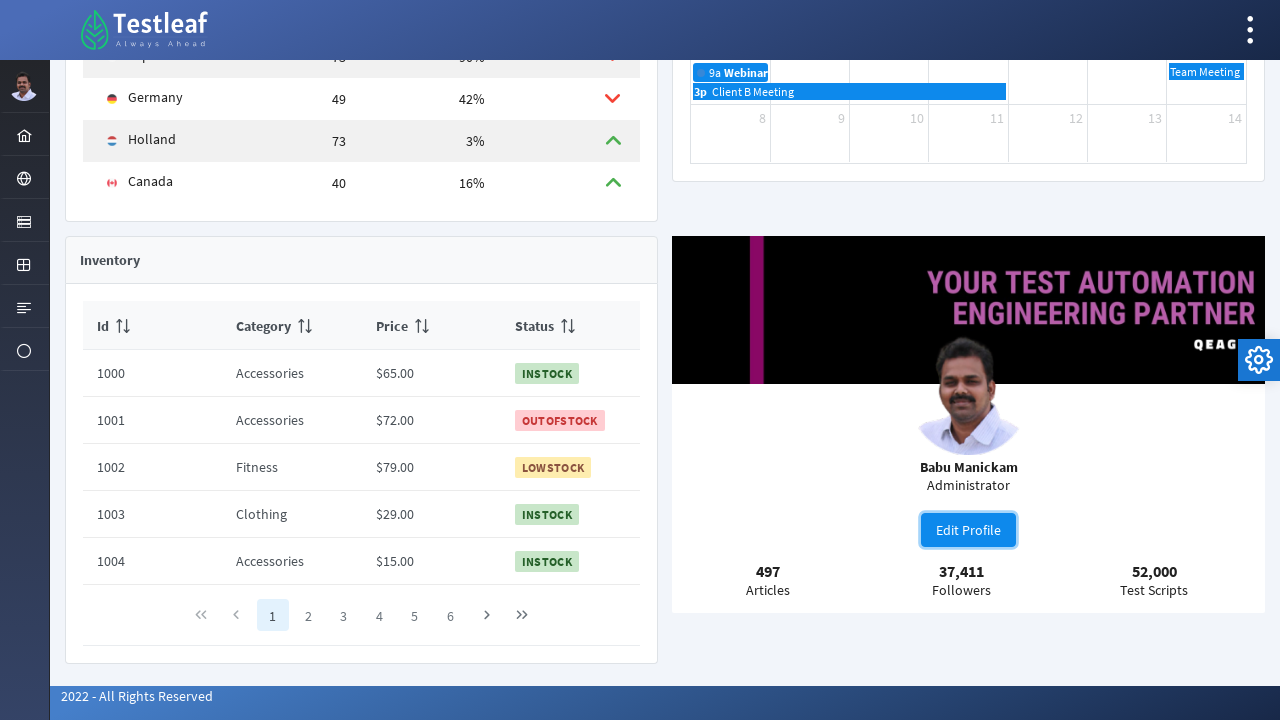

Filled email field with 'pratha@123' on #email
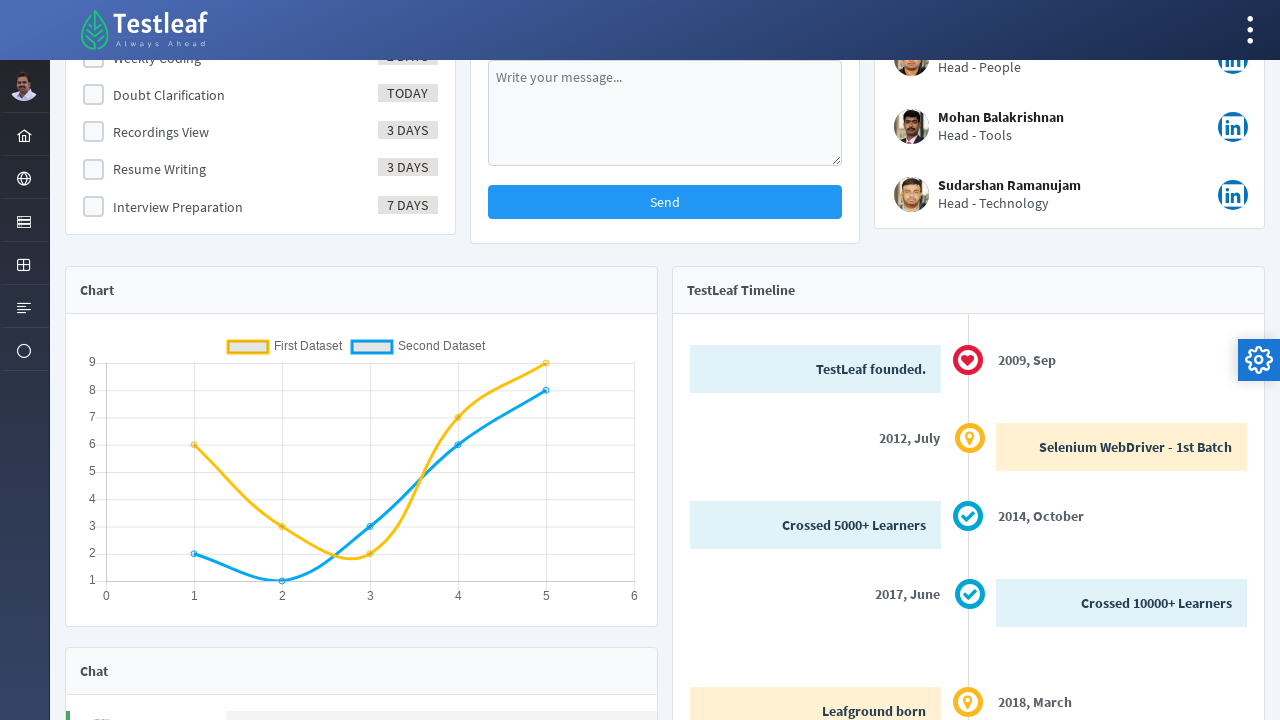

Double-clicked on the email field at (665, 507) on #email
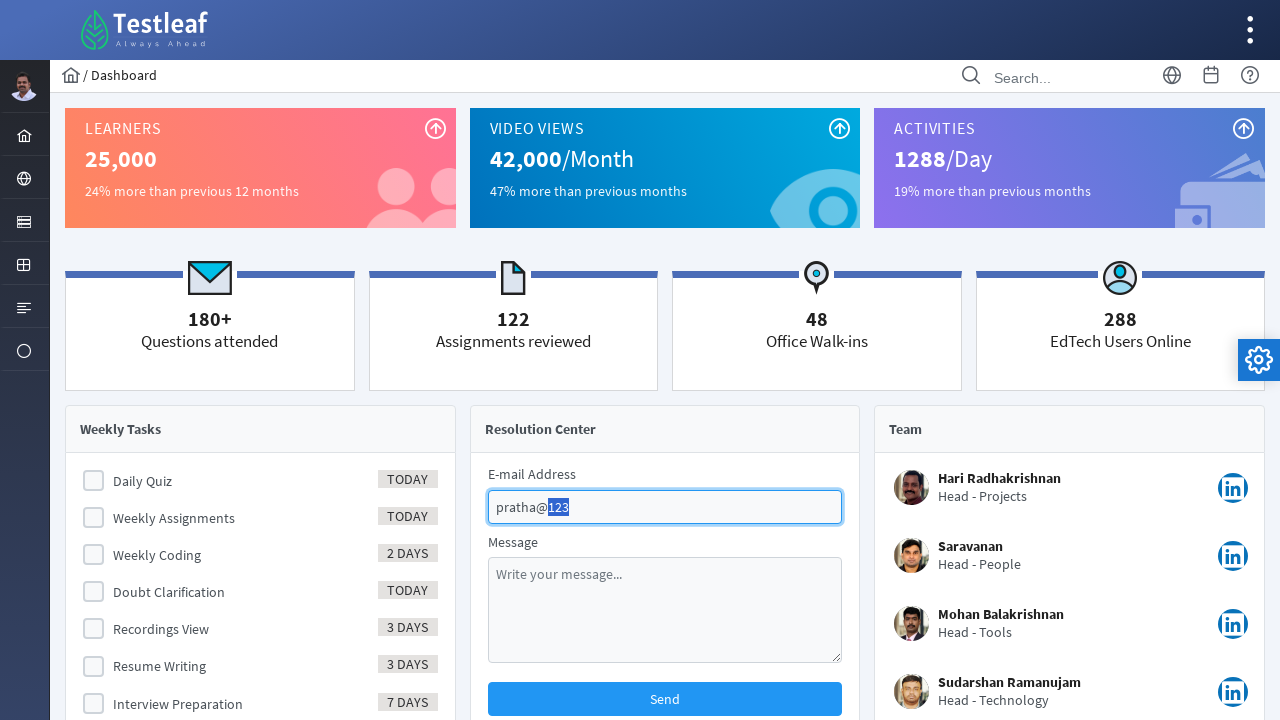

Right-clicked on the email field to open context menu at (665, 507) on #email
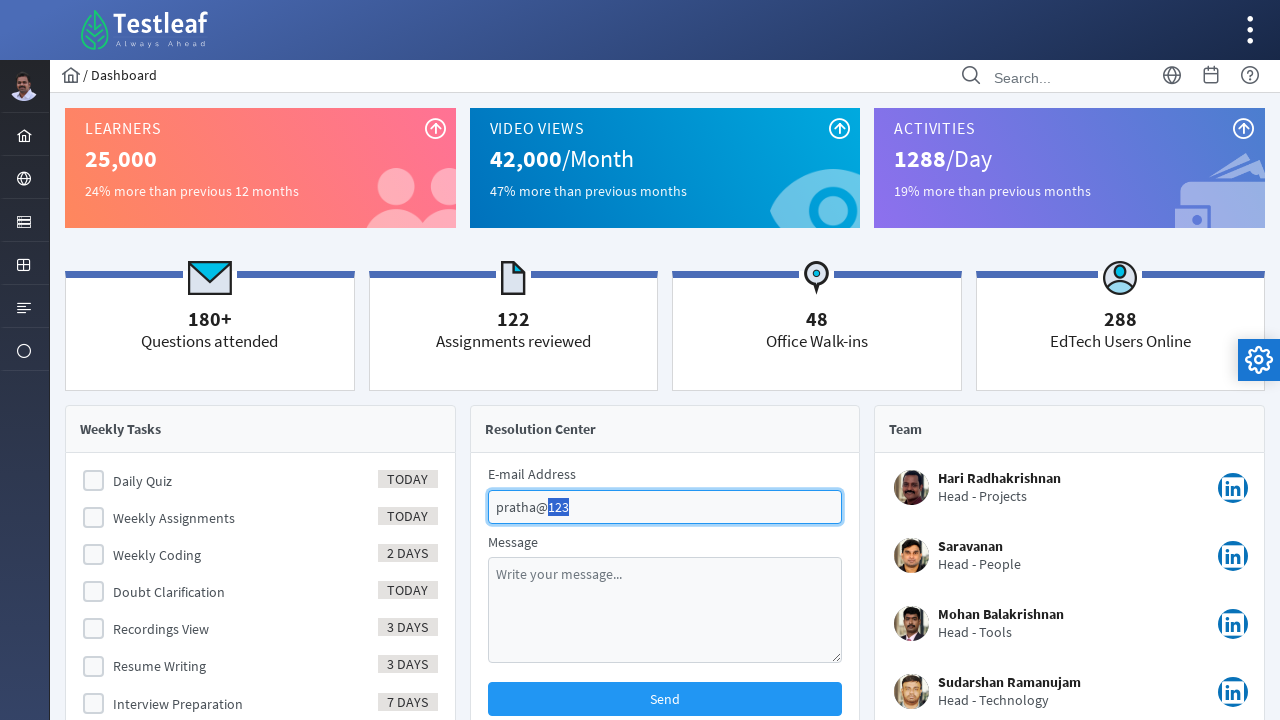

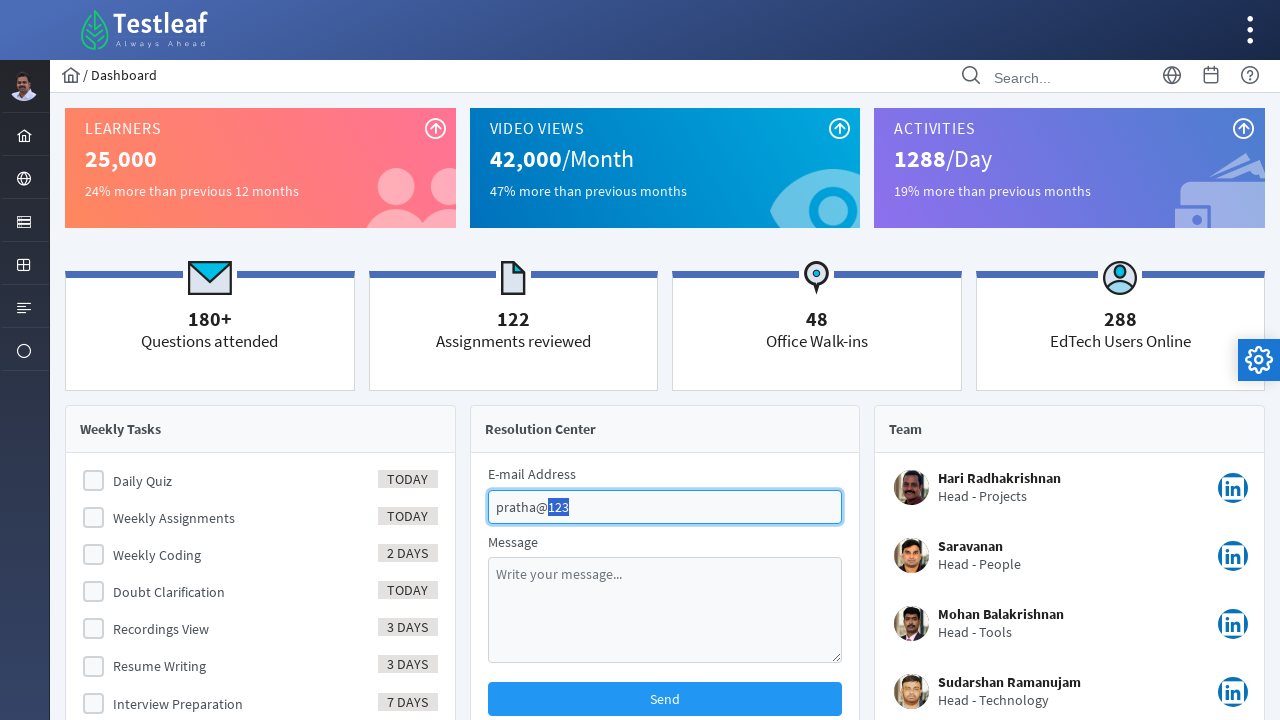